Tests double-click functionality on W3Schools by entering text in a field, double-clicking a copy button, and verifying the text is copied to a second field

Starting URL: https://www.w3schools.com/tags/tryit.asp?filename=tryhtml5_ev_ondblclick3

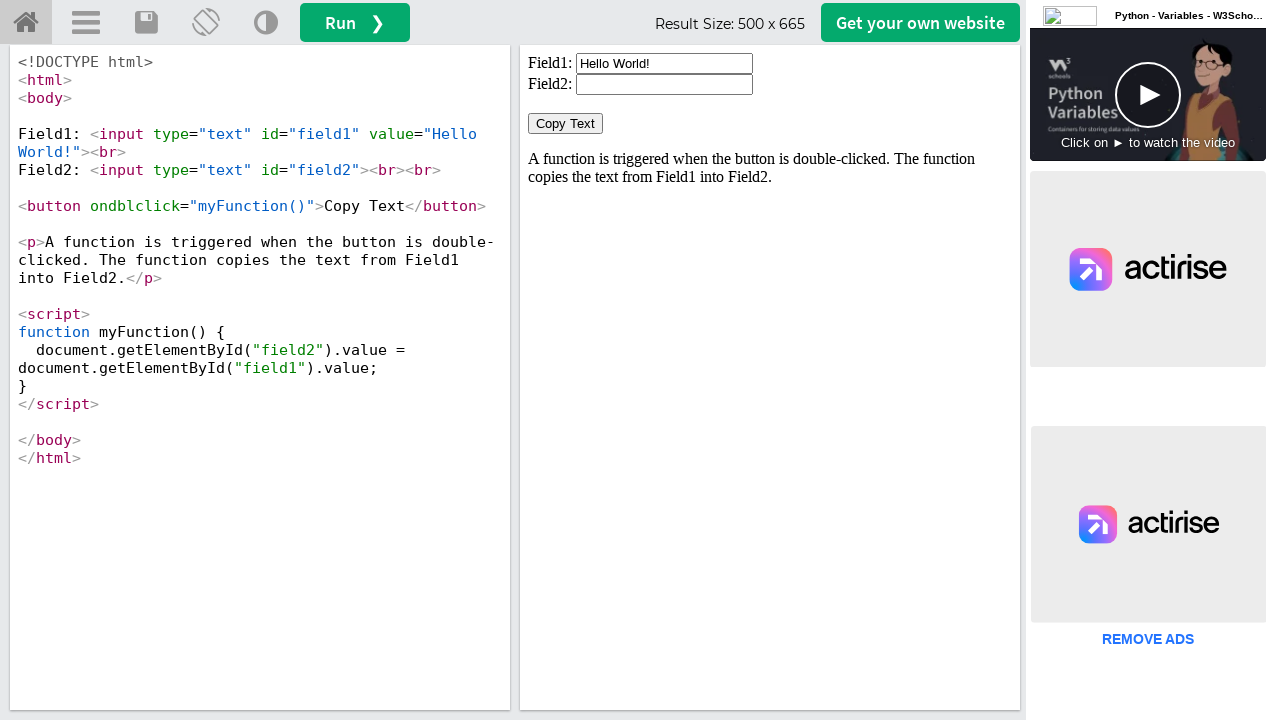

Clicked on the first text field in the iframe at (664, 64) on #iframeResult >> internal:control=enter-frame >> #field1
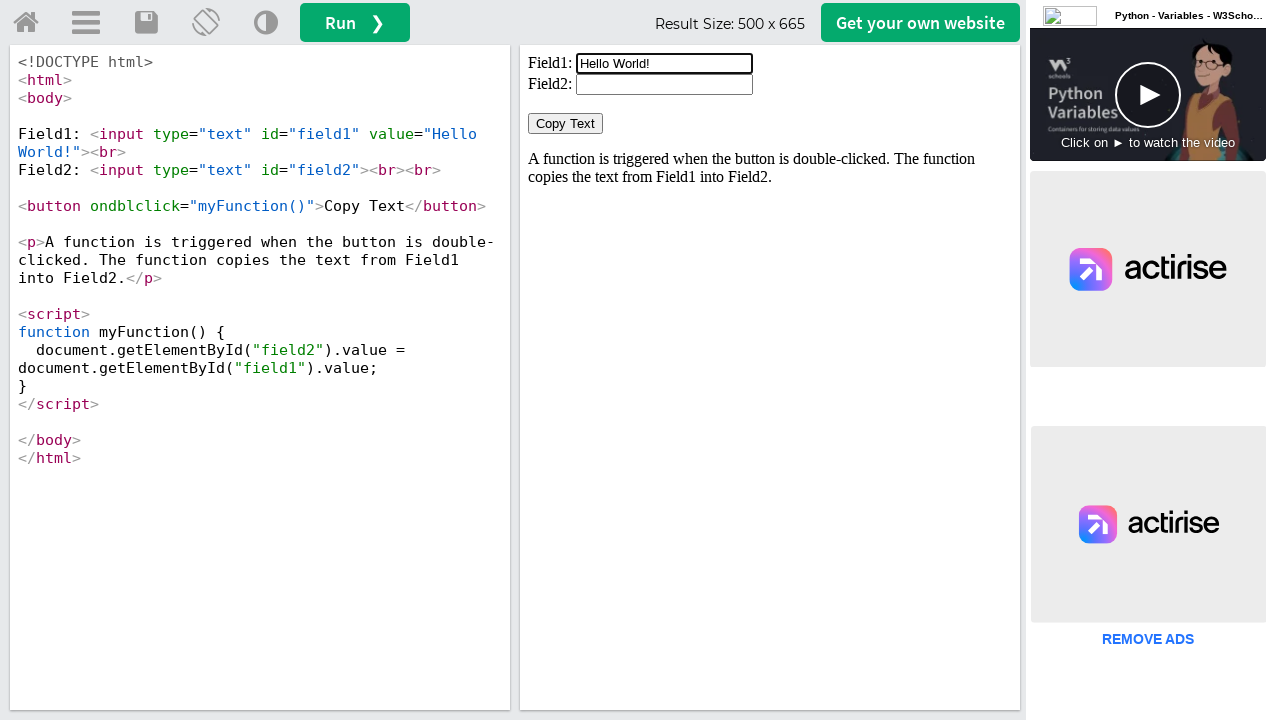

Cleared the first text field on #iframeResult >> internal:control=enter-frame >> #field1
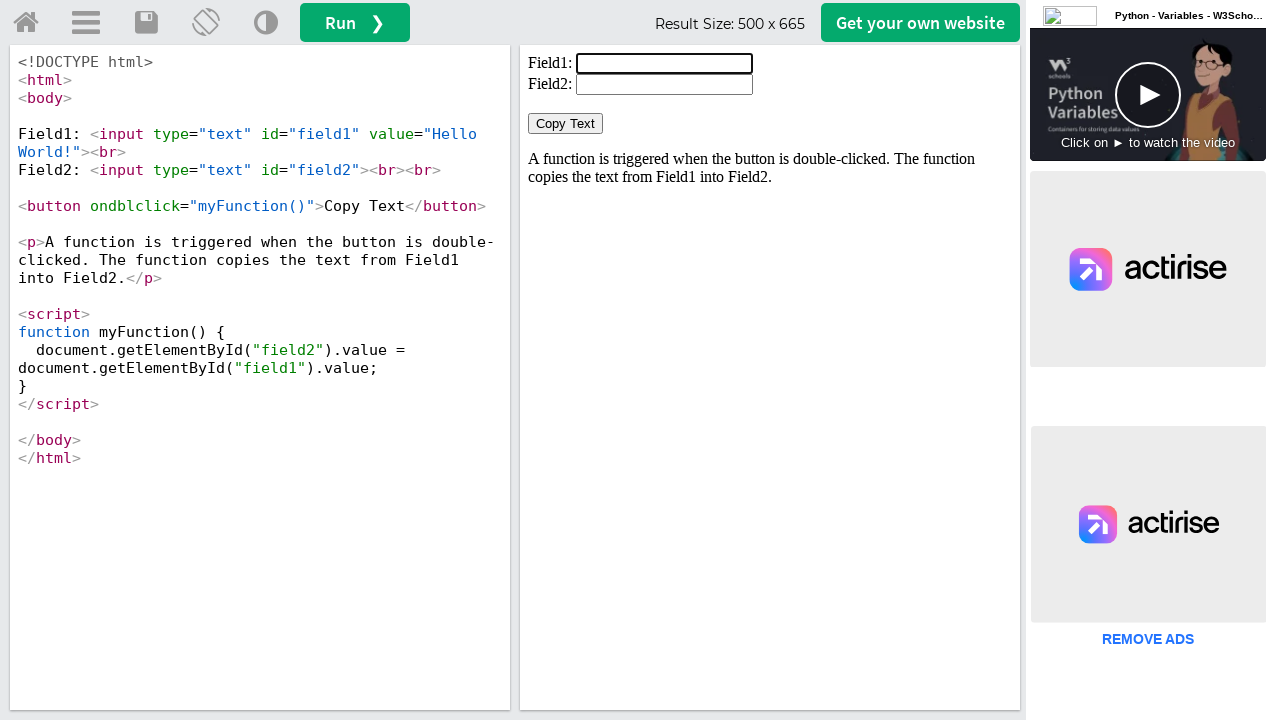

Filled the first text field with 'Welcome to Automation' on #iframeResult >> internal:control=enter-frame >> #field1
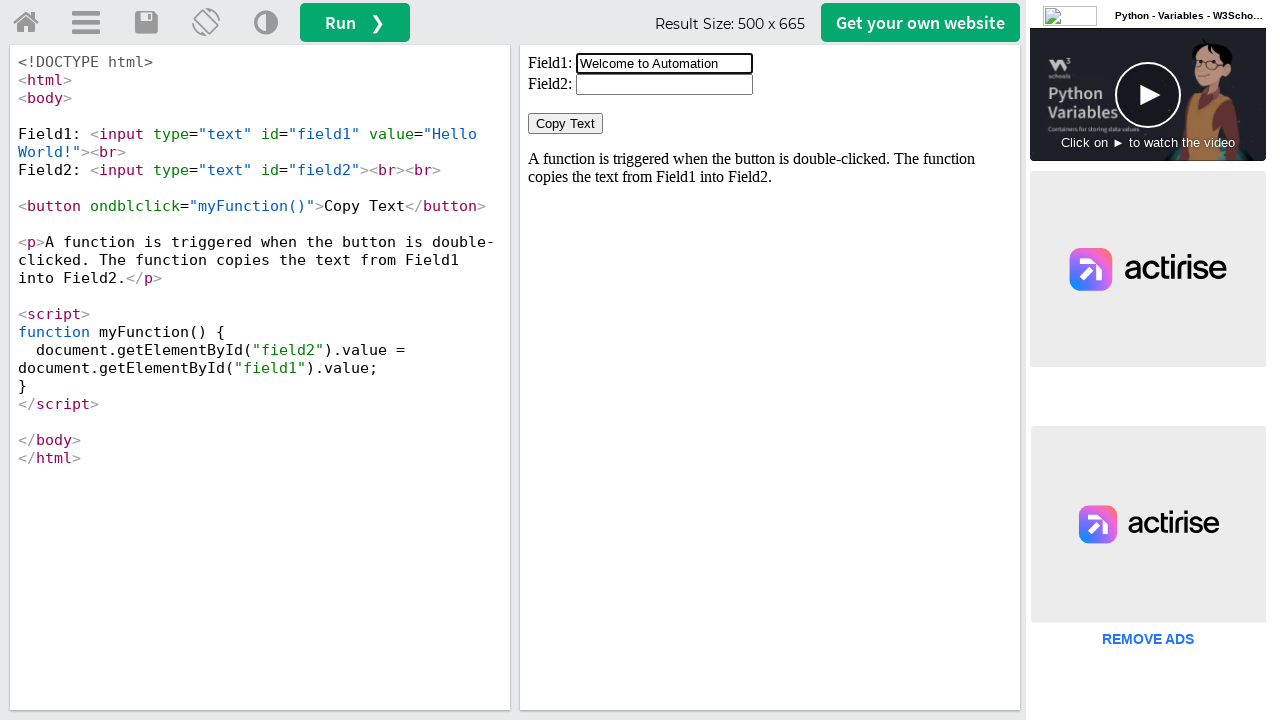

Double-clicked the 'Copy Text' button at (566, 124) on #iframeResult >> internal:control=enter-frame >> xpath=//button[text()='Copy Tex
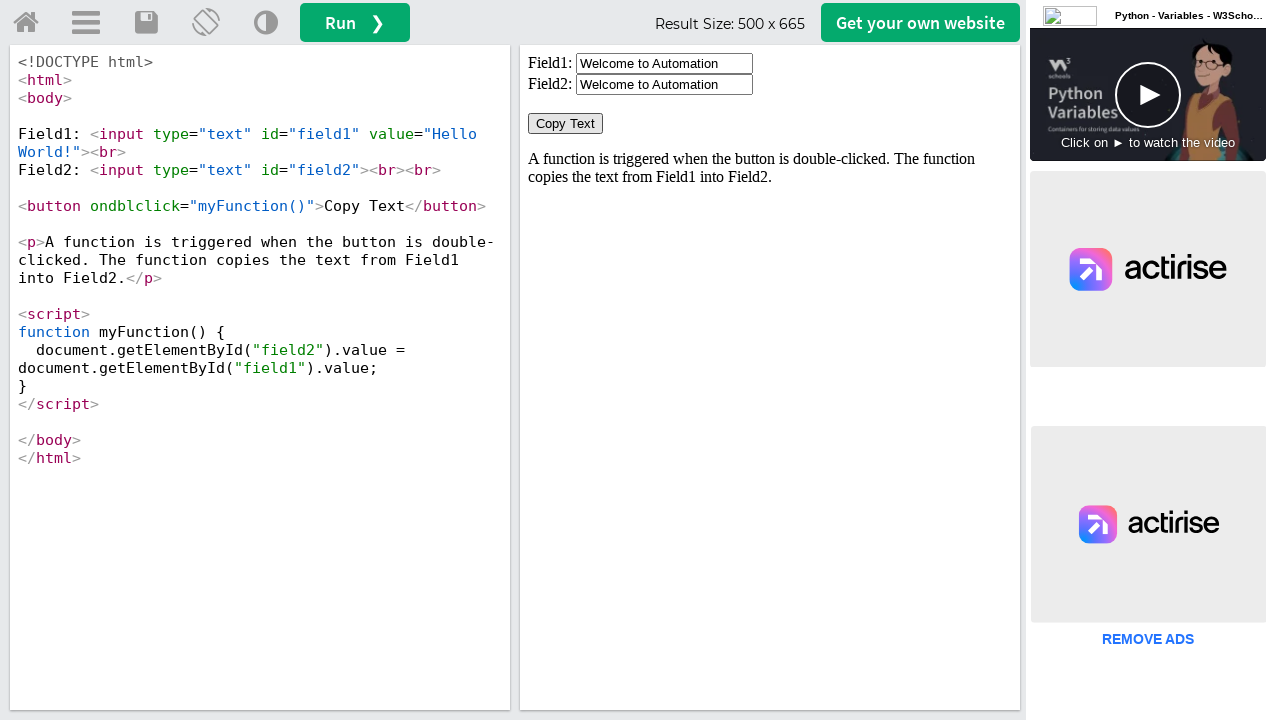

Waited 500ms for copy action to complete
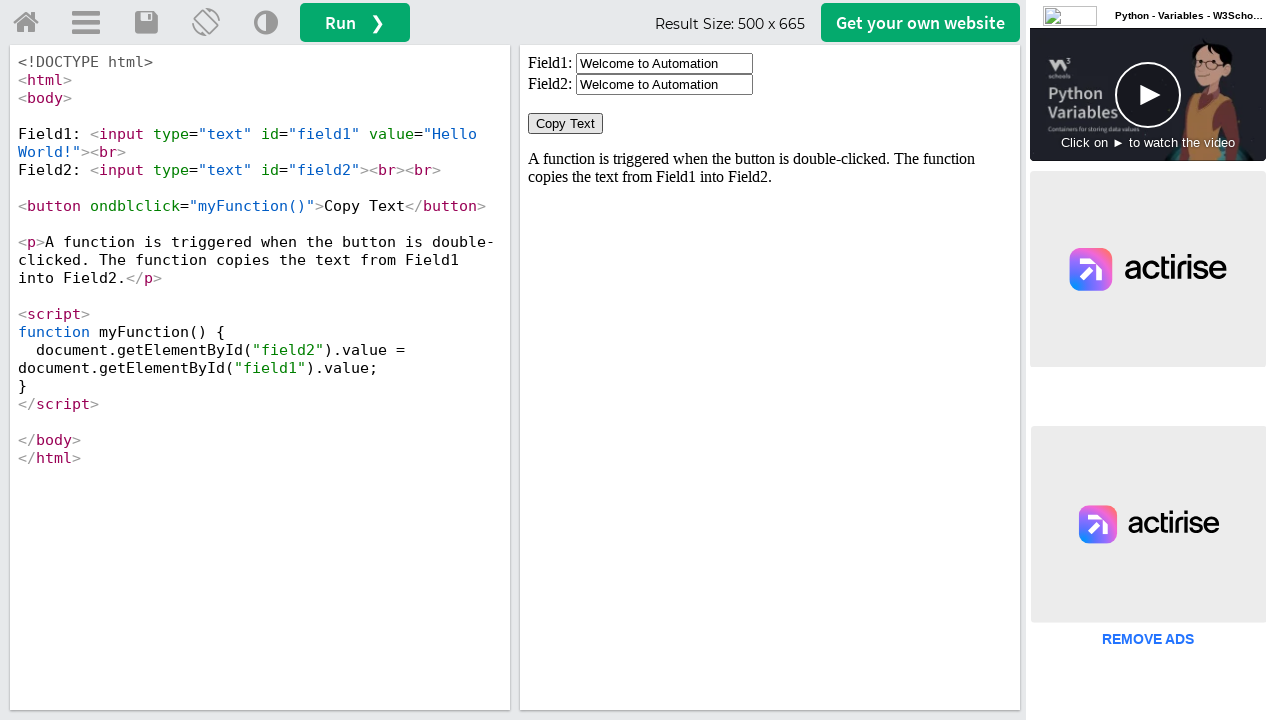

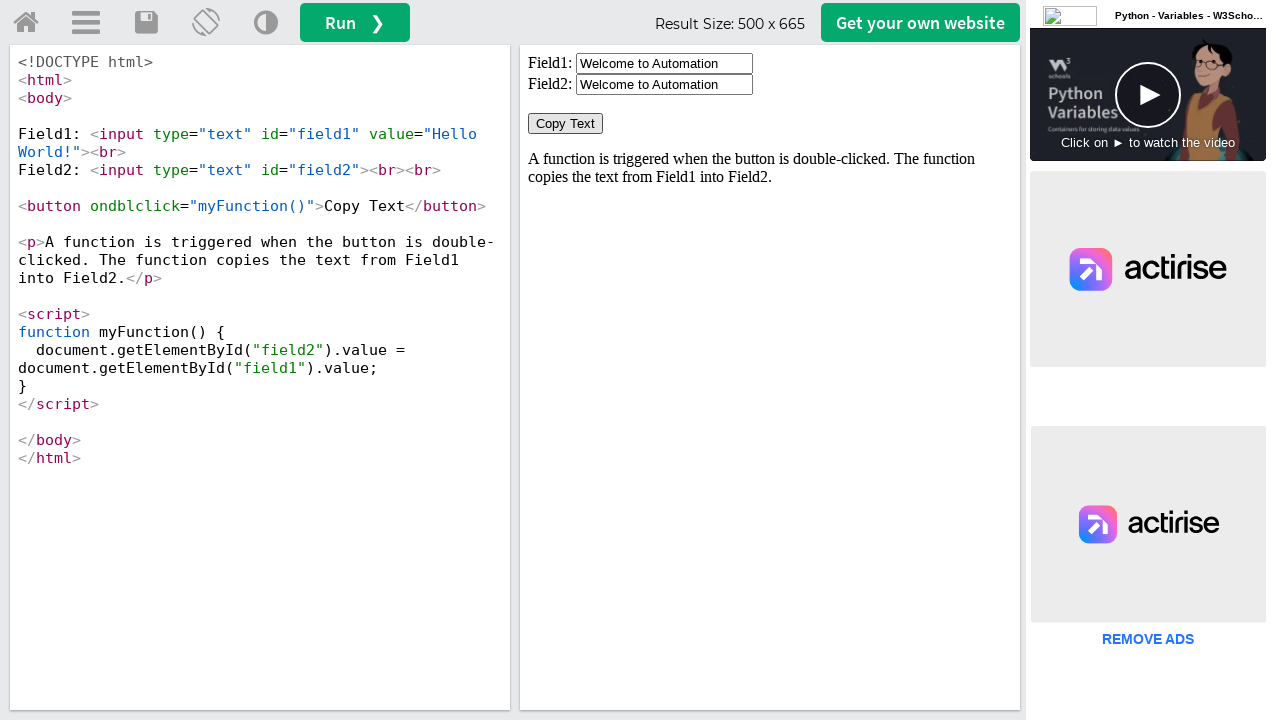